Tests the snaptik.app TikTok video downloader by entering a TikTok URL into the input field and submitting it to retrieve video download information.

Starting URL: https://snaptik.app/en

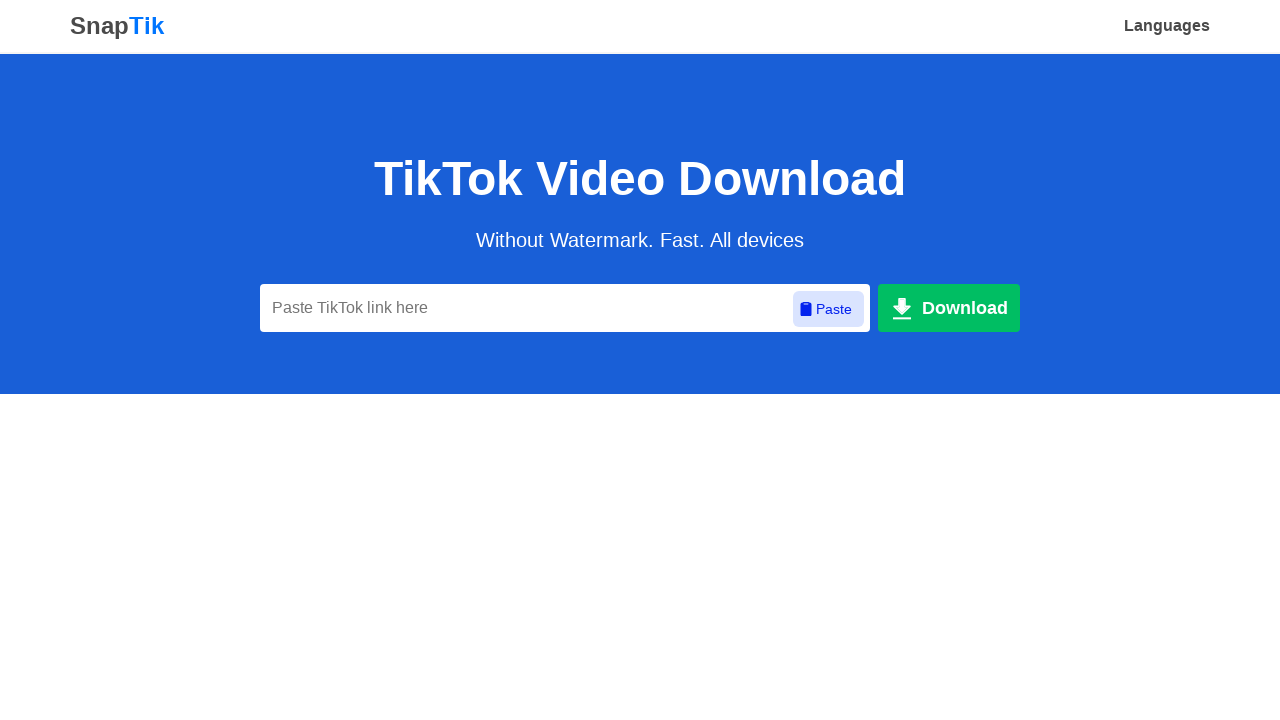

Filled URL input field with TikTok video link on #url
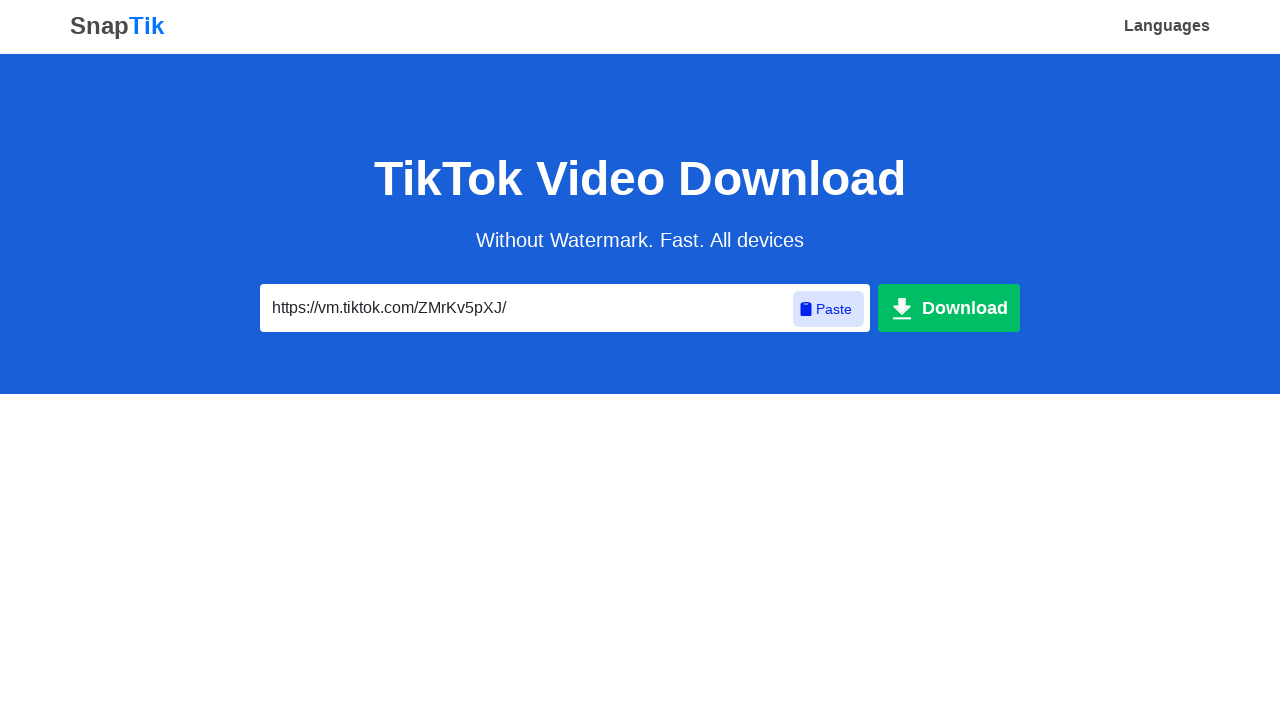

Pressed Enter to submit the TikTok URL on #url
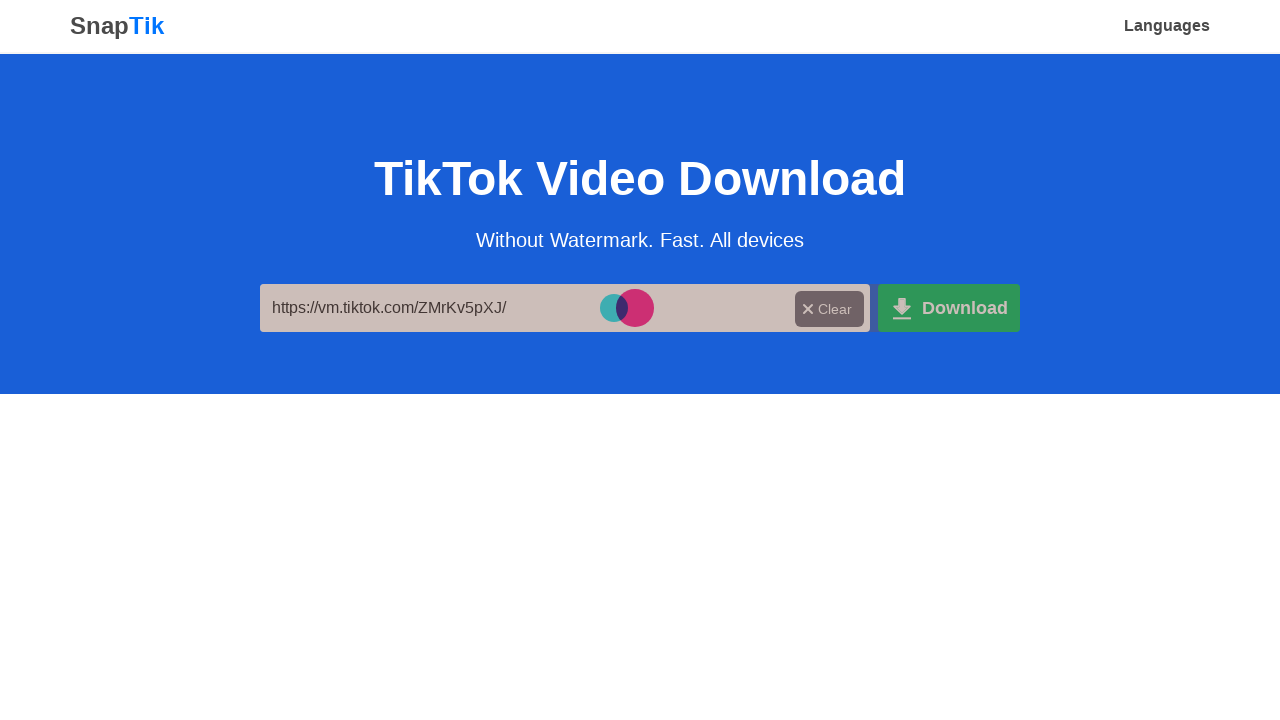

Download link appeared on the page
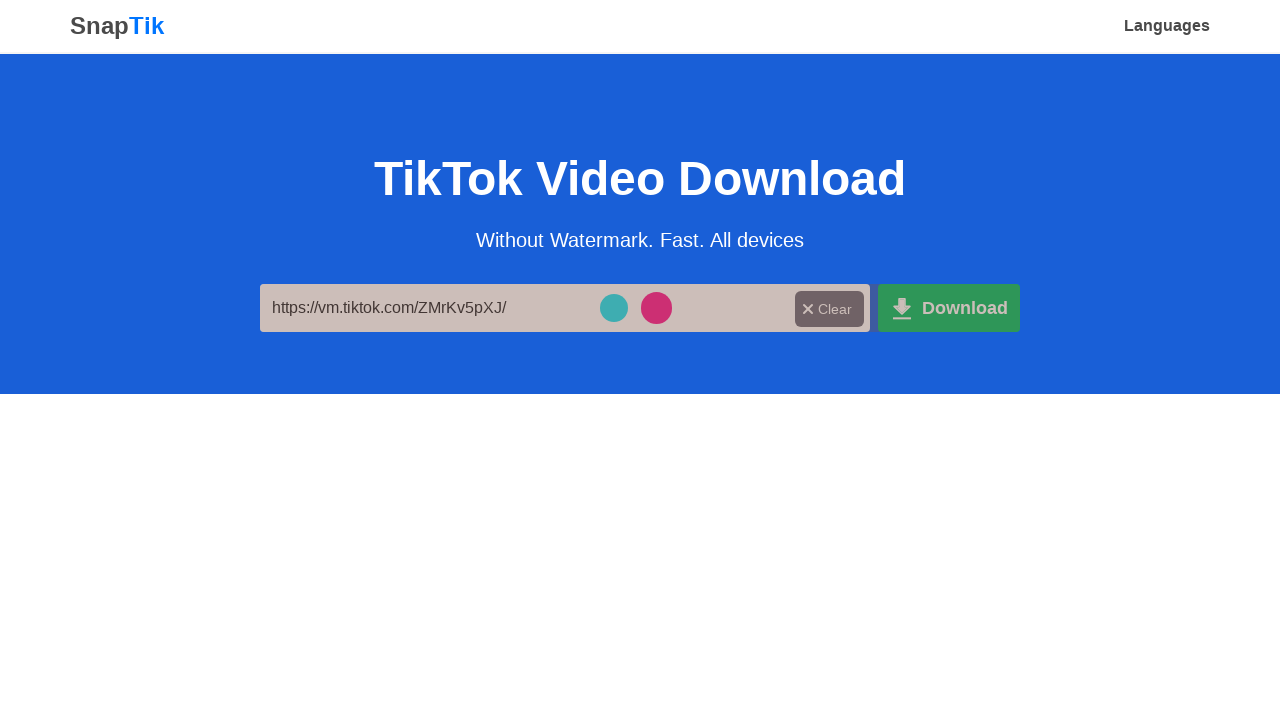

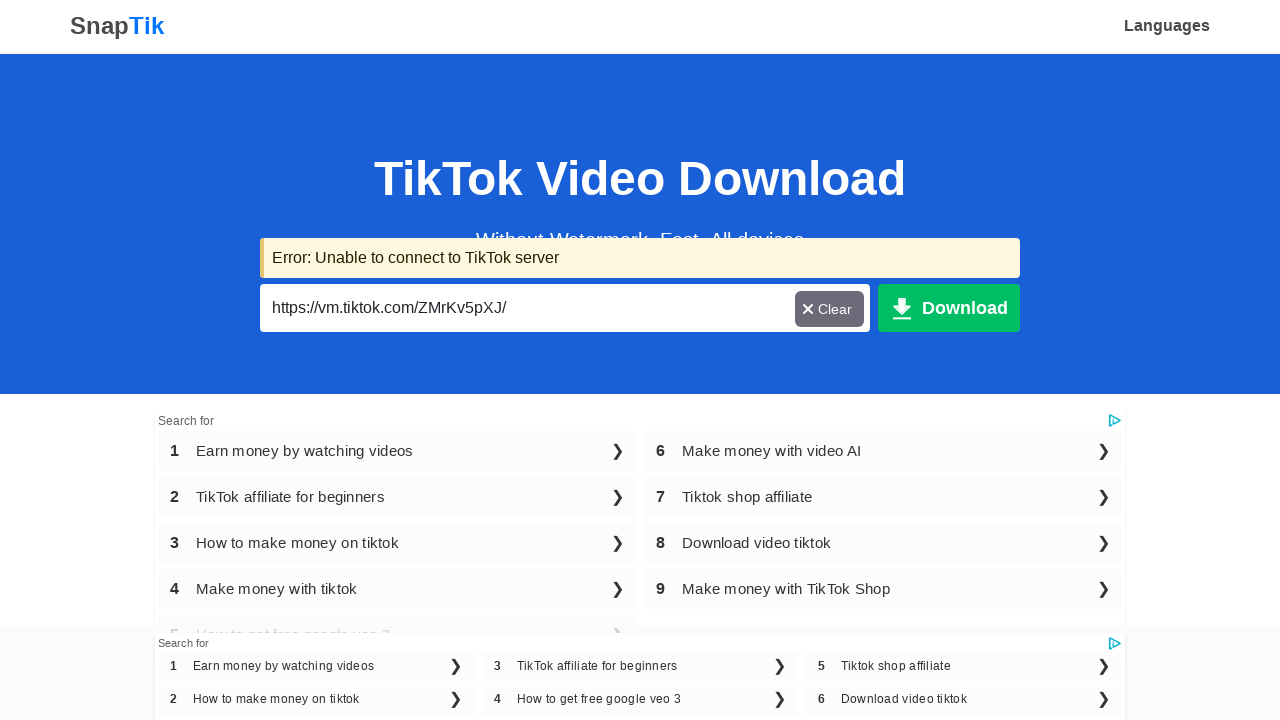